Tests the Forgot Login Info functionality on ParaBank by filling out the customer lookup form with test data and verifying that an error message appears when the customer information cannot be found.

Starting URL: https://parabank.parasoft.com/parabank/index.htm?ConnType=JDBC

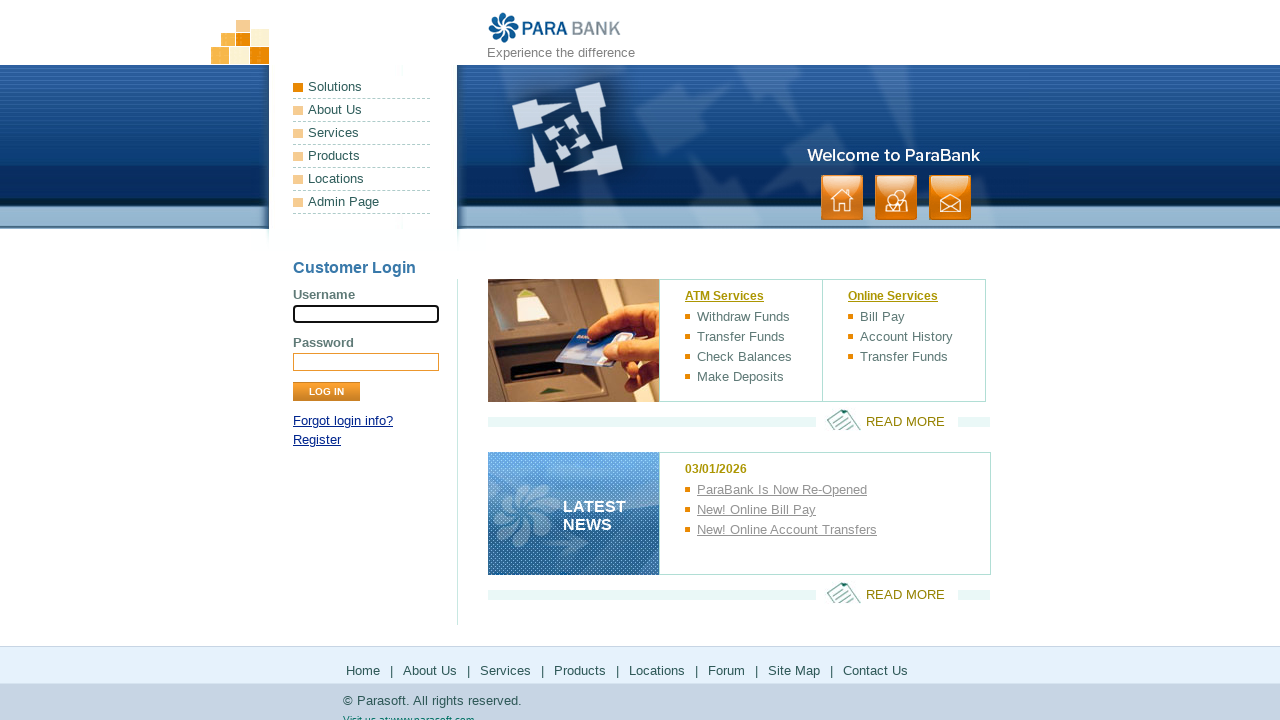

Clicked on 'Forgot Login Info' link at (343, 421) on a[href*='lookup']
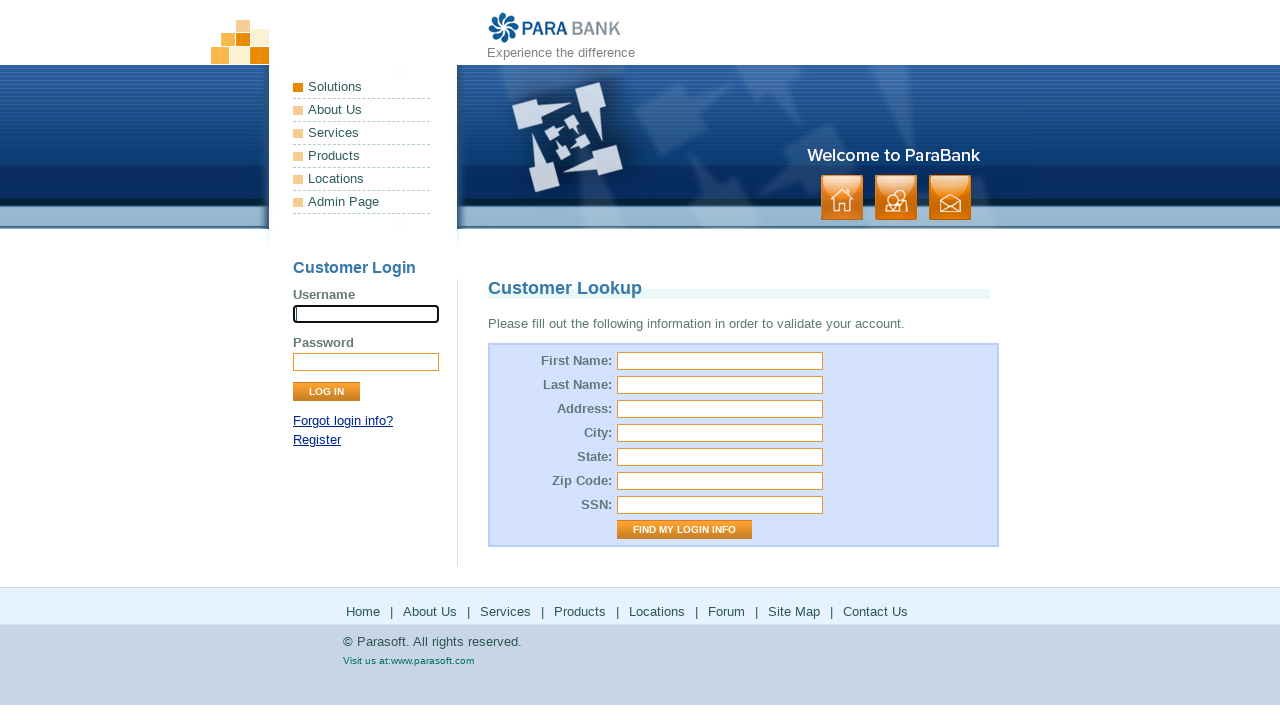

Filled first name field with 'Marla' on input[id='firstName']
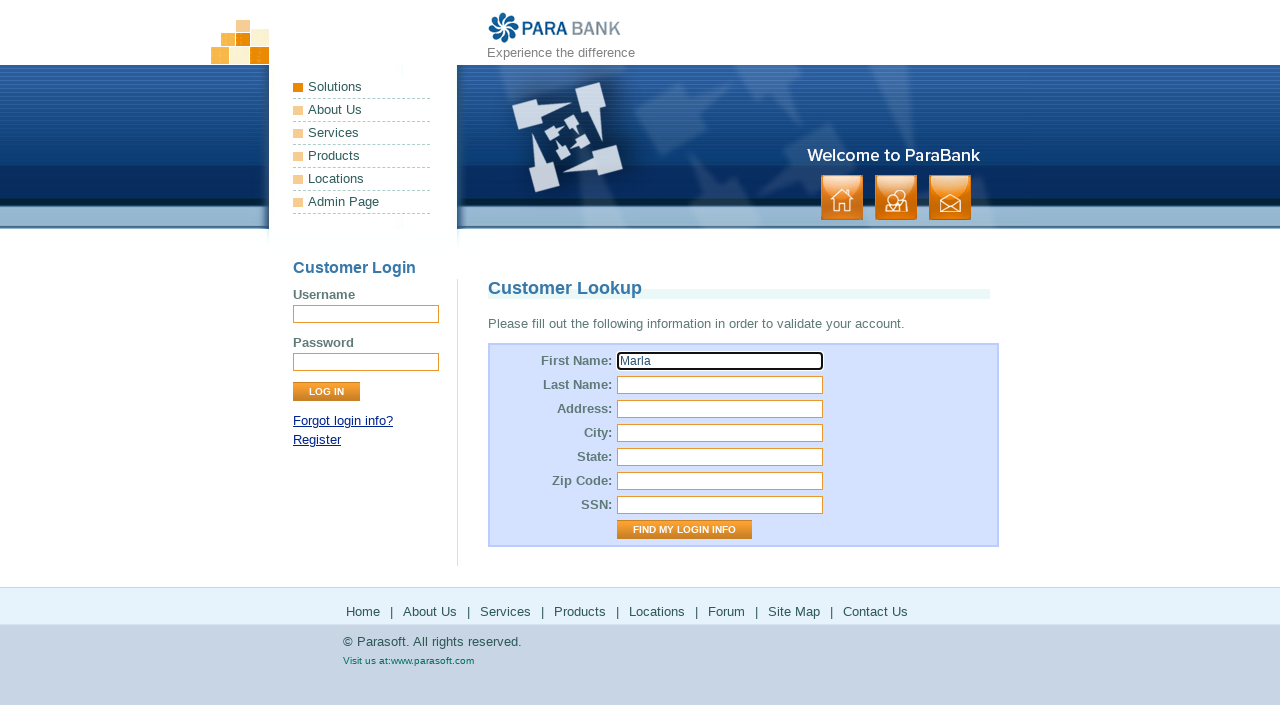

Filled last name field with 'Singer' on input[id='lastName']
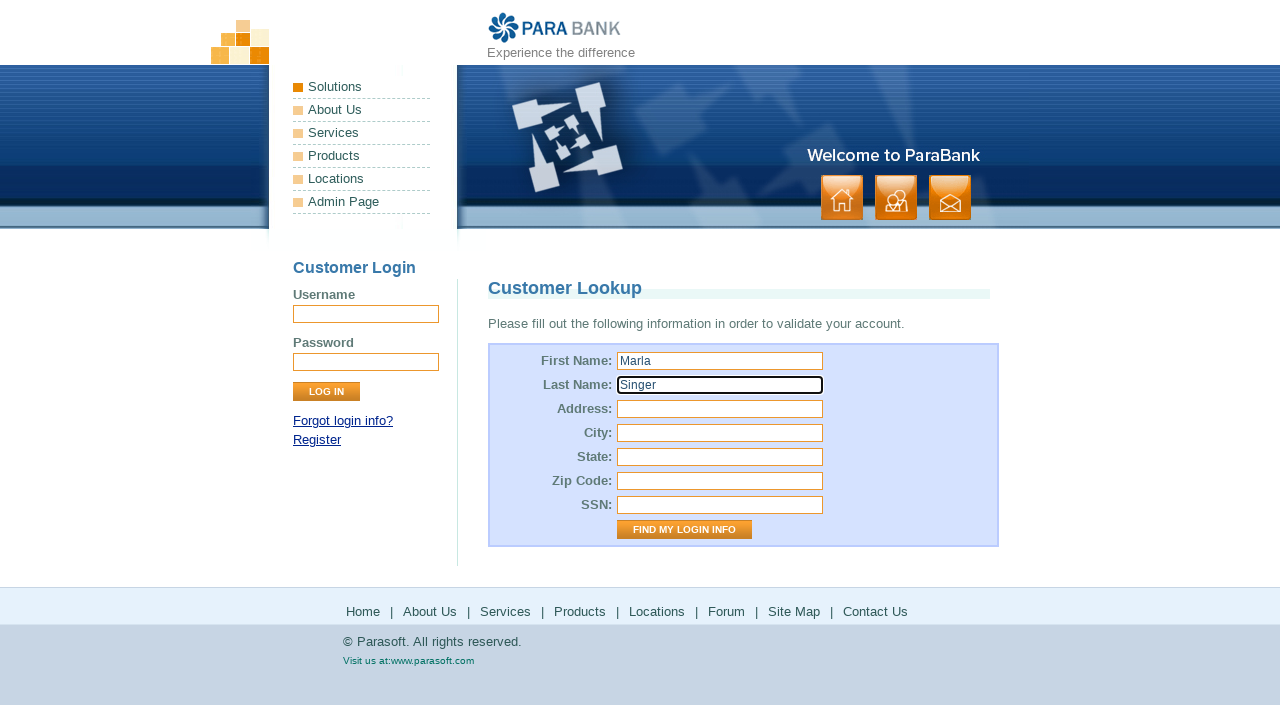

Filled street address field with 'Park avenue 13' on input[id='address.street']
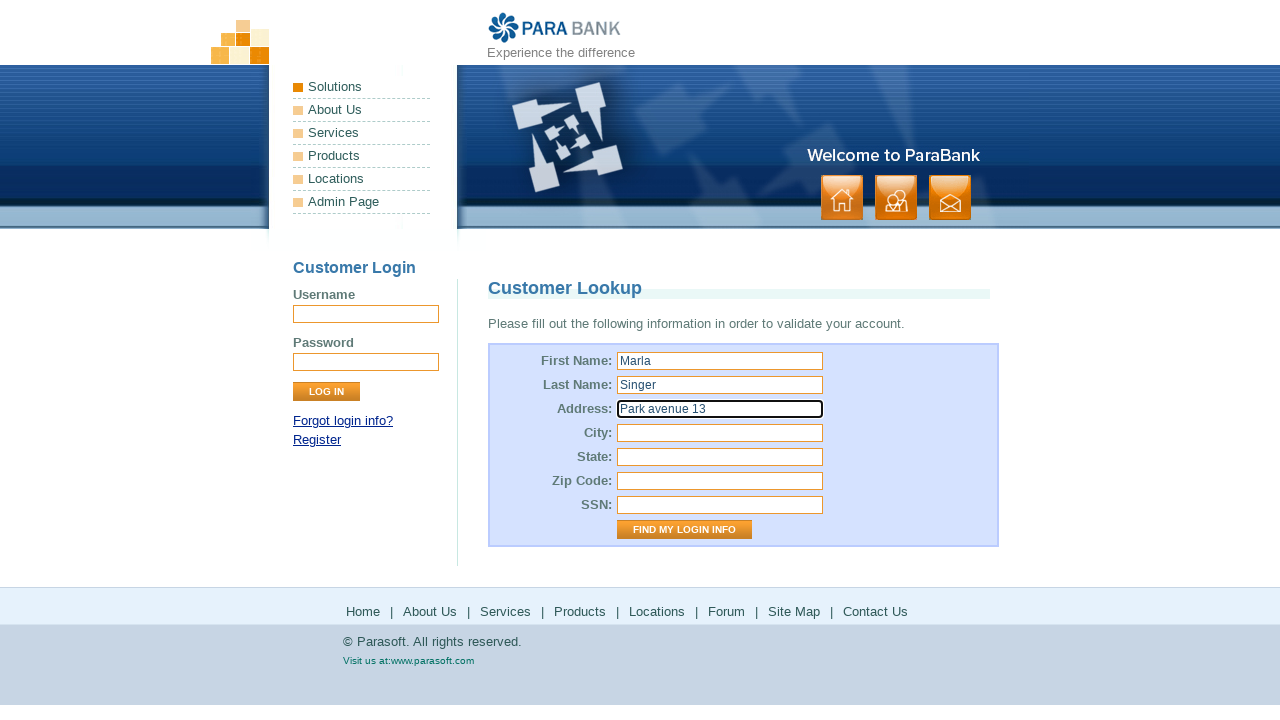

Filled city field with 'LA' on input[id='address.city']
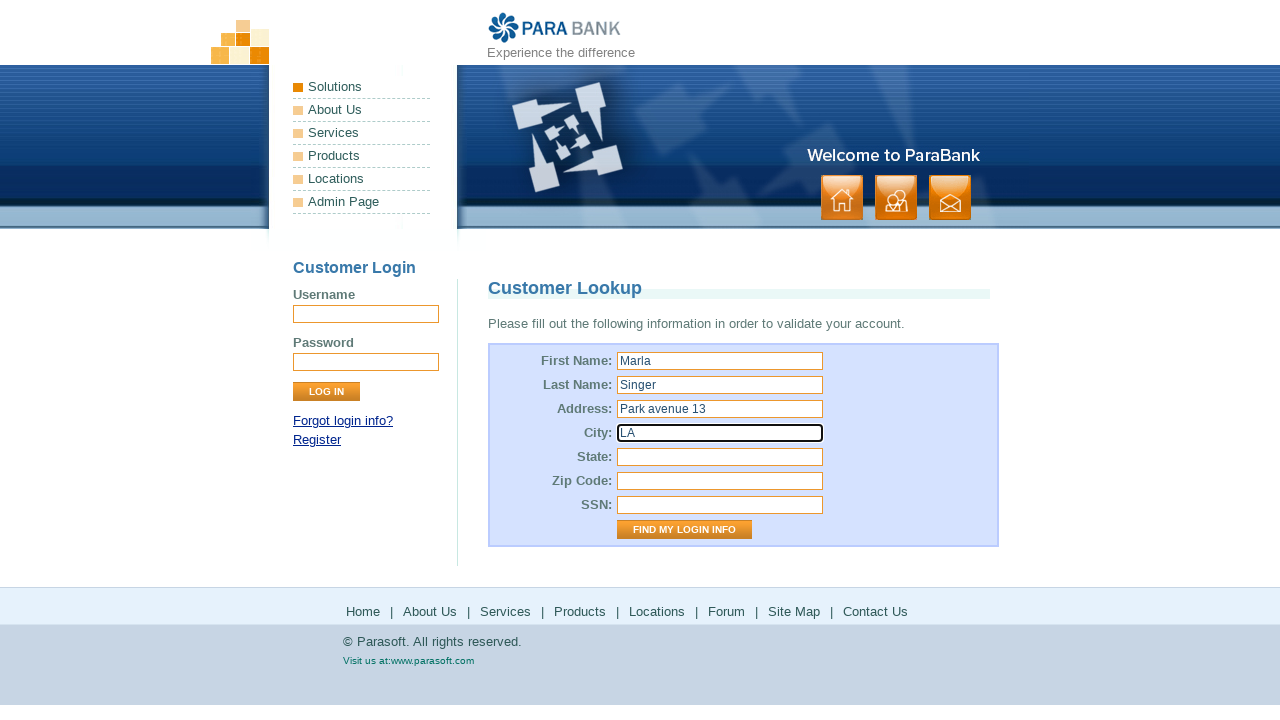

Filled state field with 'California' on input[id='address.state']
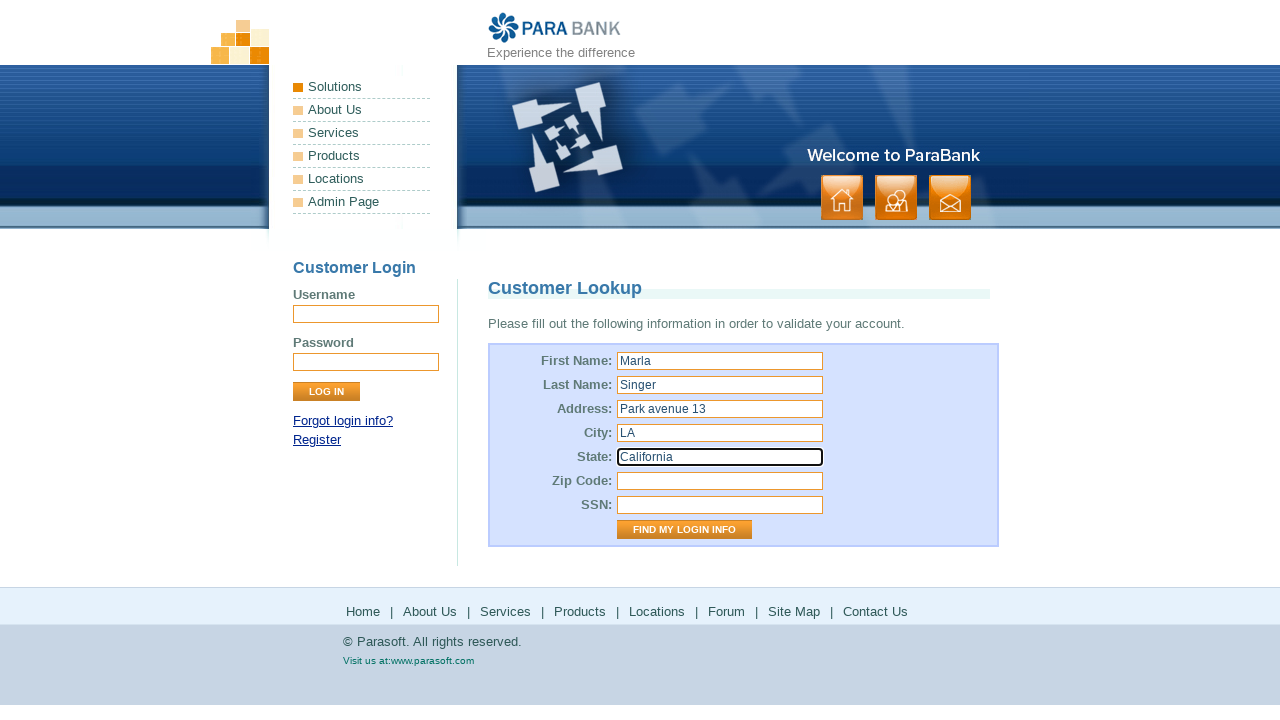

Filled zip code field with '3100' on input[id='address.zipCode']
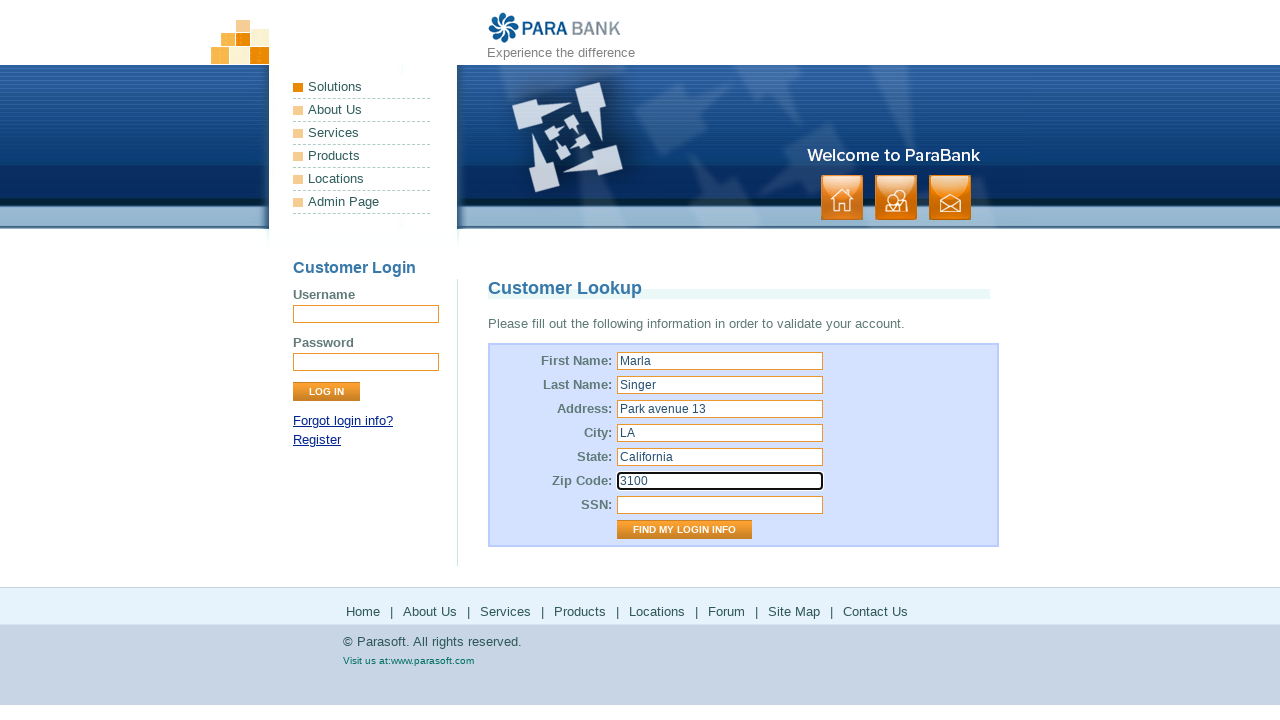

Filled SSN field with '693936' on input[id='ssn']
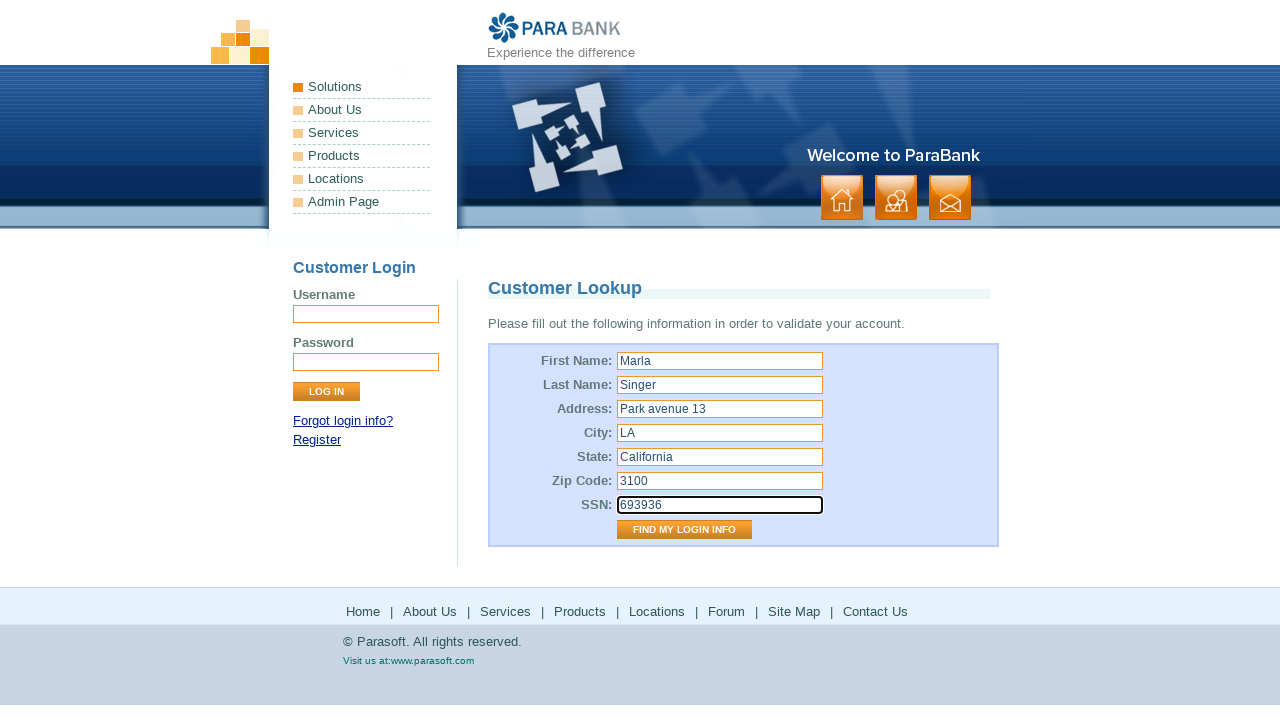

Clicked 'Find My Login Info' button at (684, 530) on input[value='Find My Login Info']
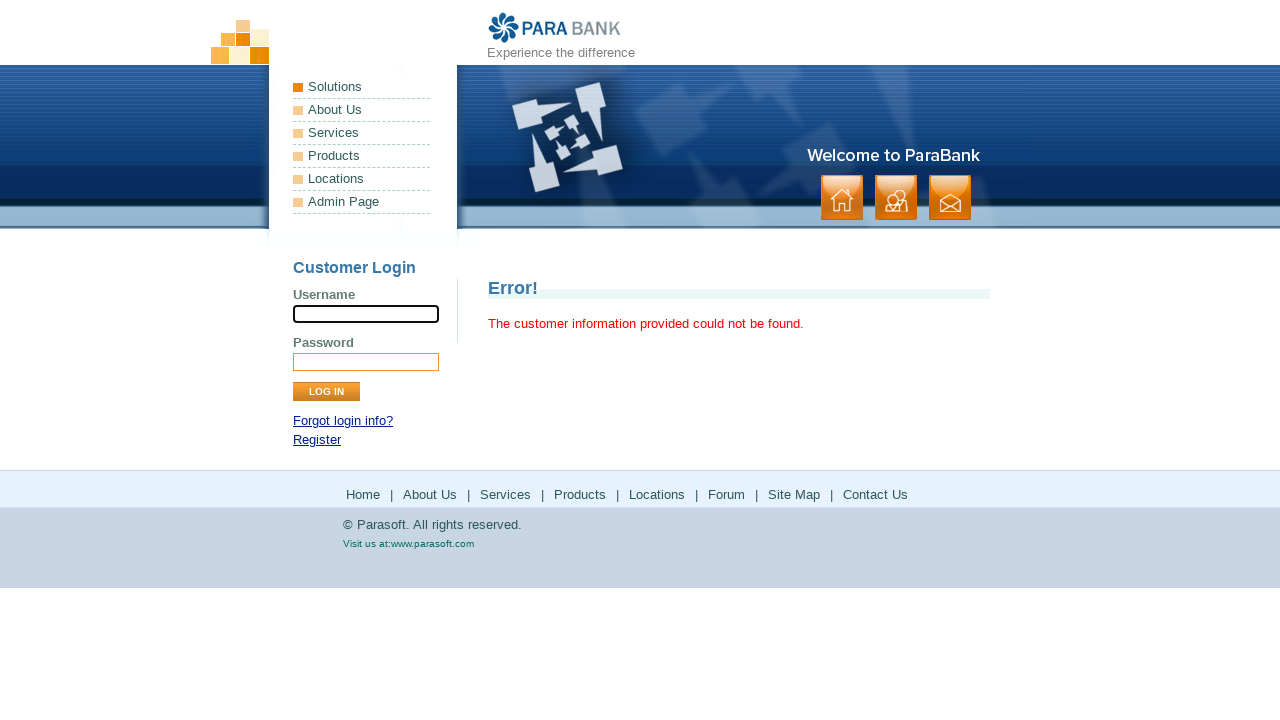

Error message appeared in right panel
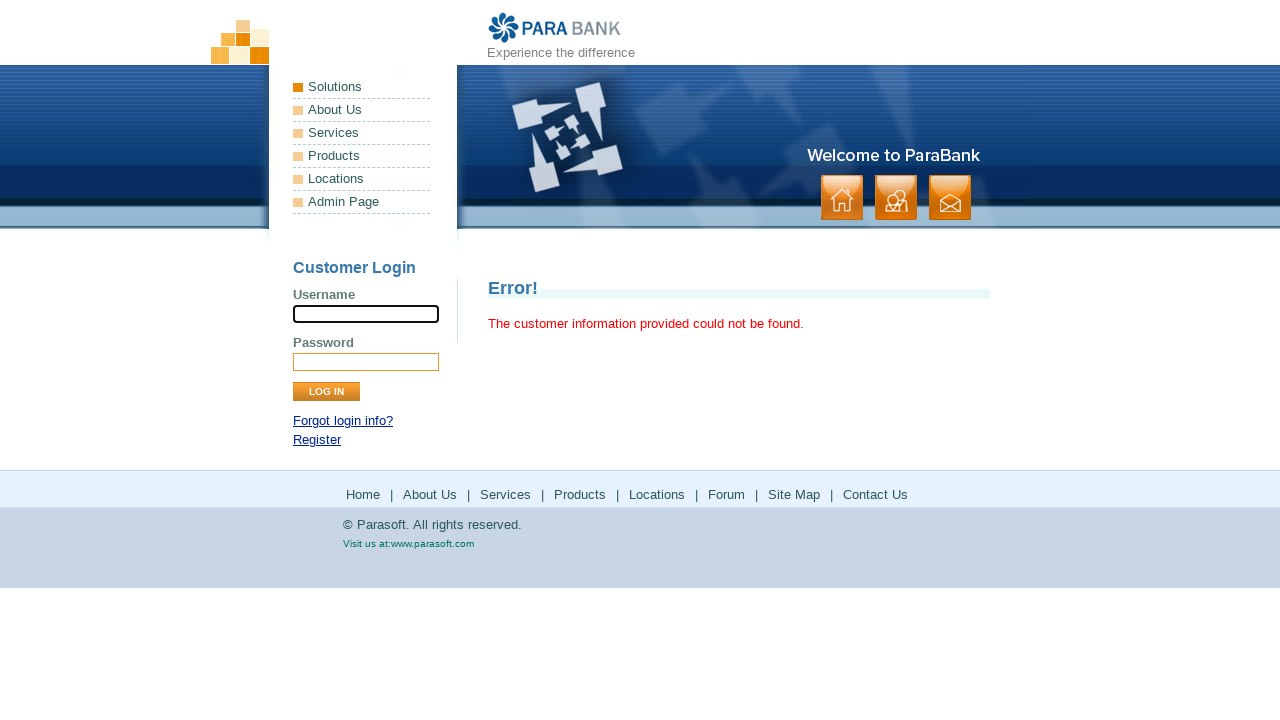

Retrieved error message text: 'The customer information provided could not be found.'
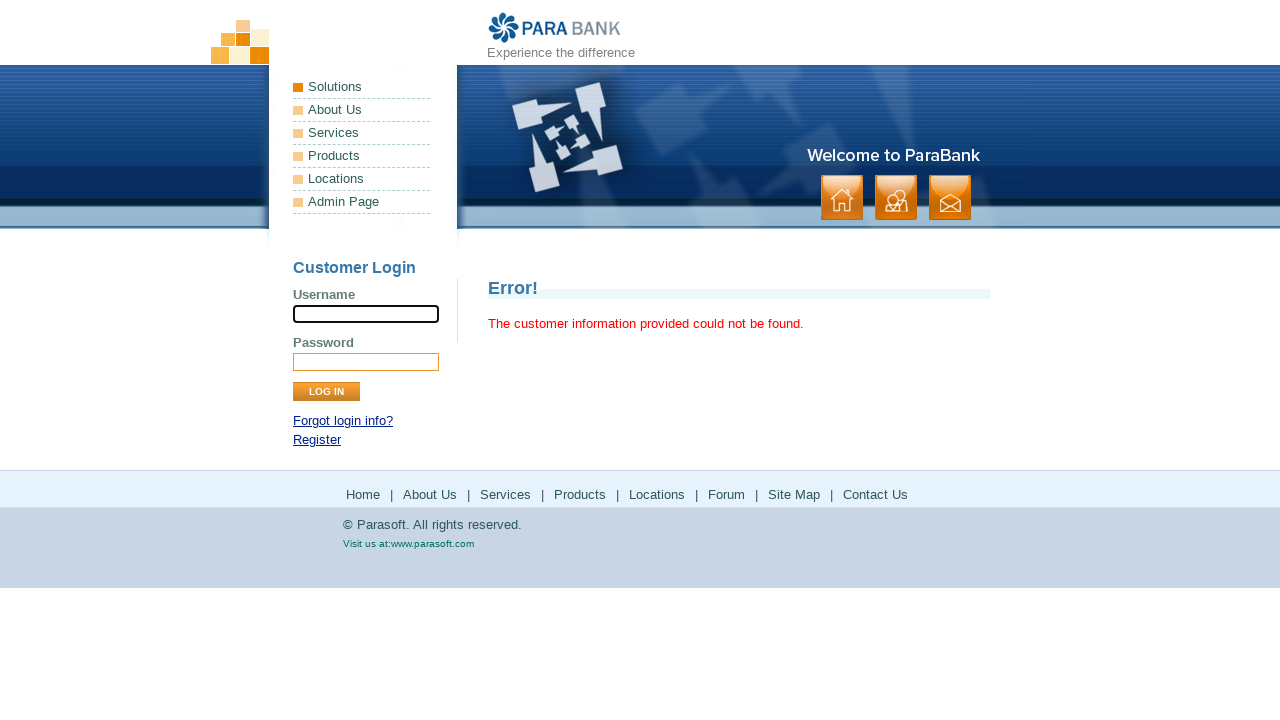

Verified that error message contains expected text about customer information not found
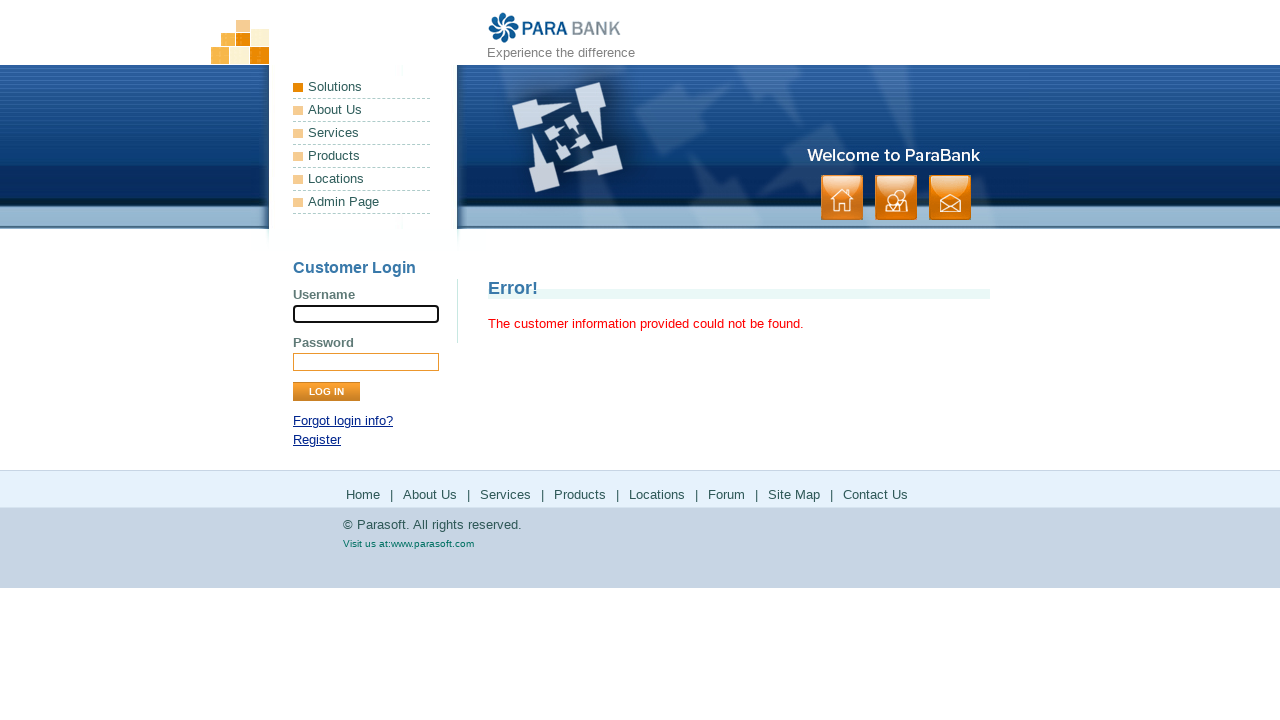

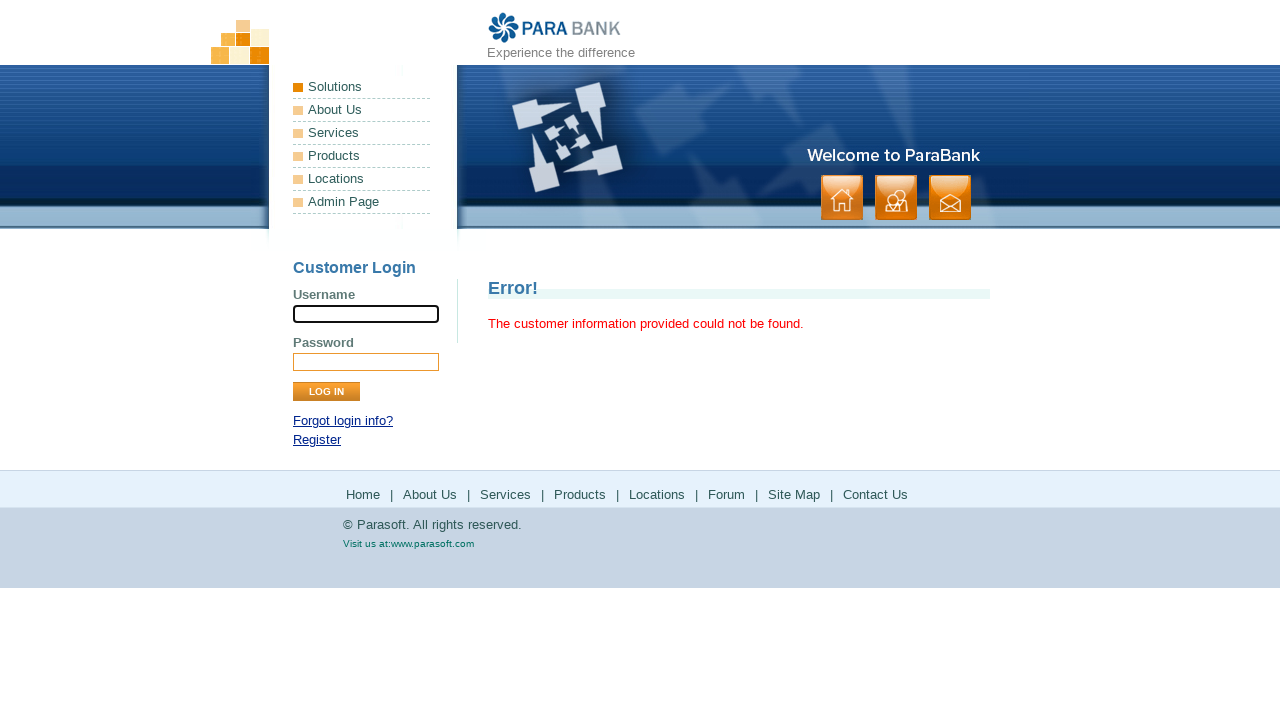